Tests a practice form submission by filling in name, email, password fields, checking a checkbox, selecting gender from dropdown, and submitting the form

Starting URL: https://rahulshettyacademy.com/angularpractice/

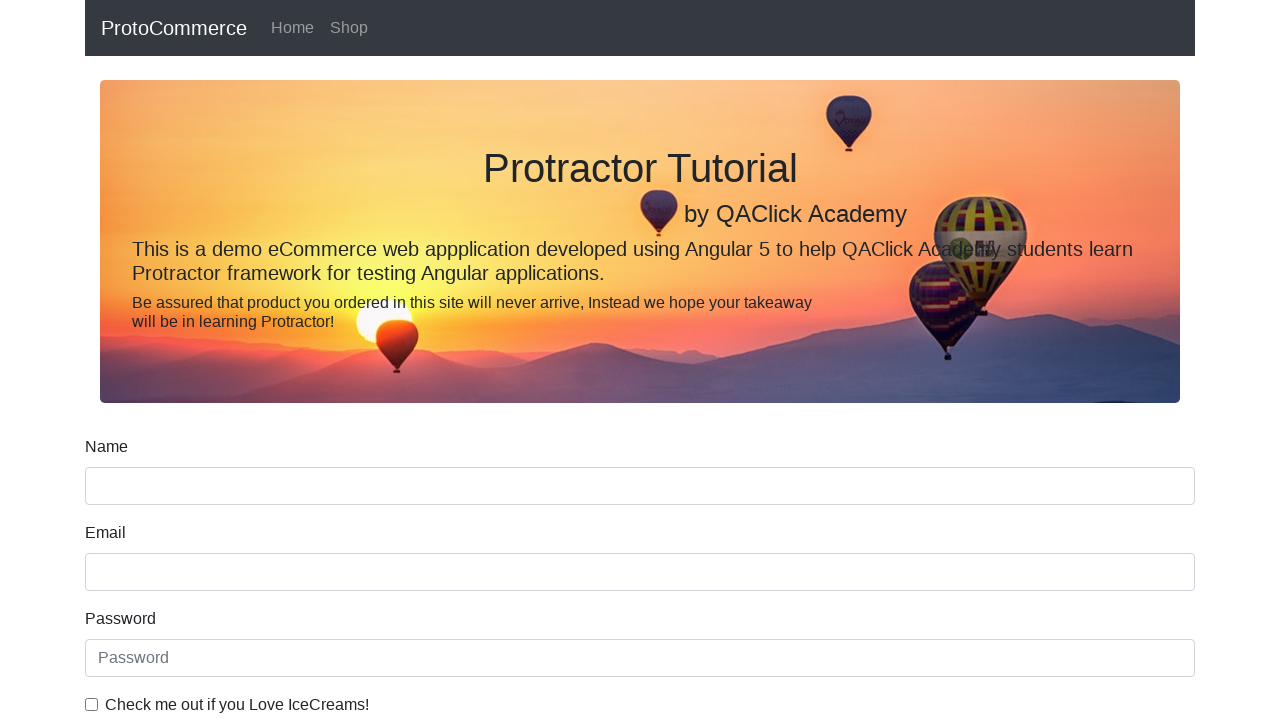

Filled name field with 'Sandeep' on input[name='name']
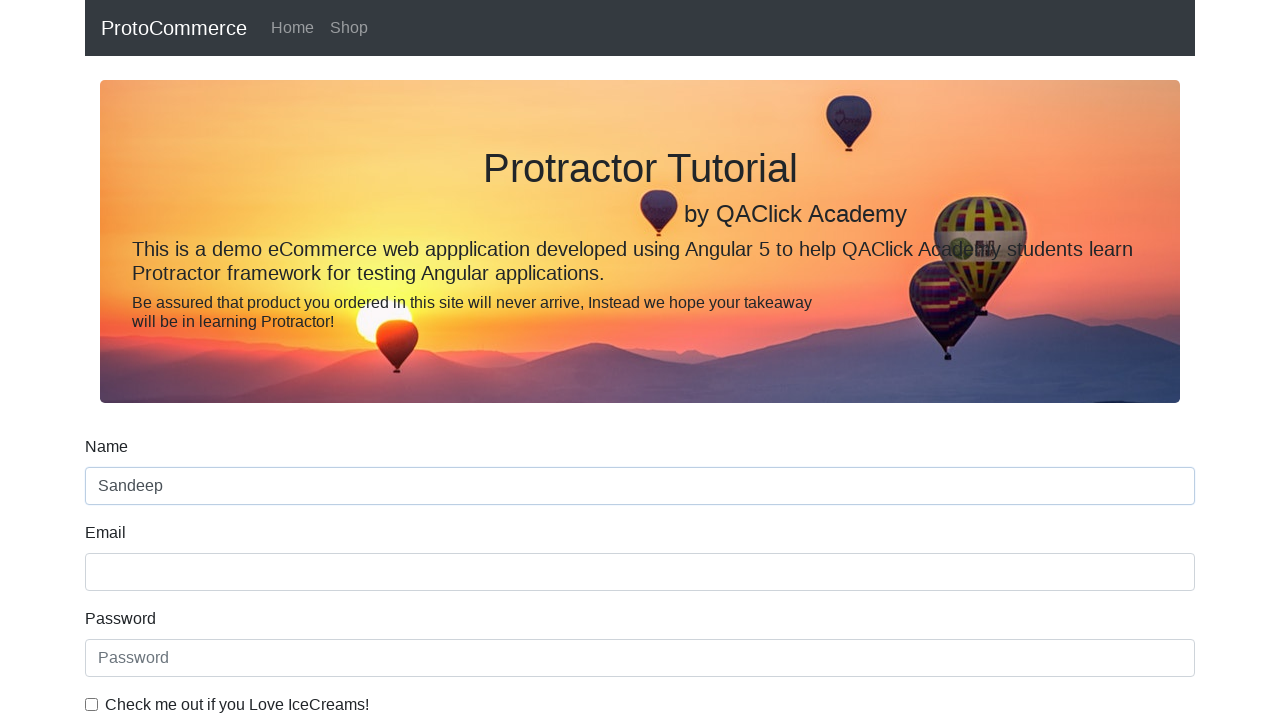

Filled email field with 'chokkamsandeep@gmail.com' on input[name='email']
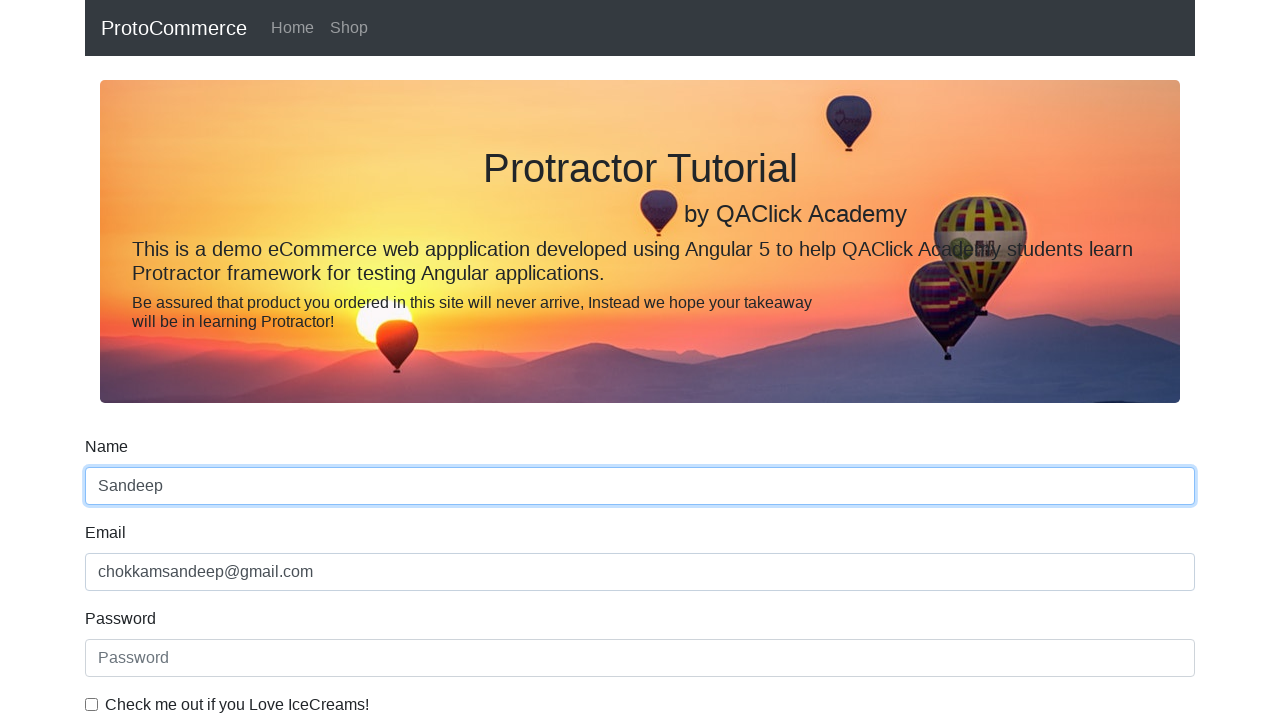

Filled password field with 'sandeep@123' on #exampleInputPassword1
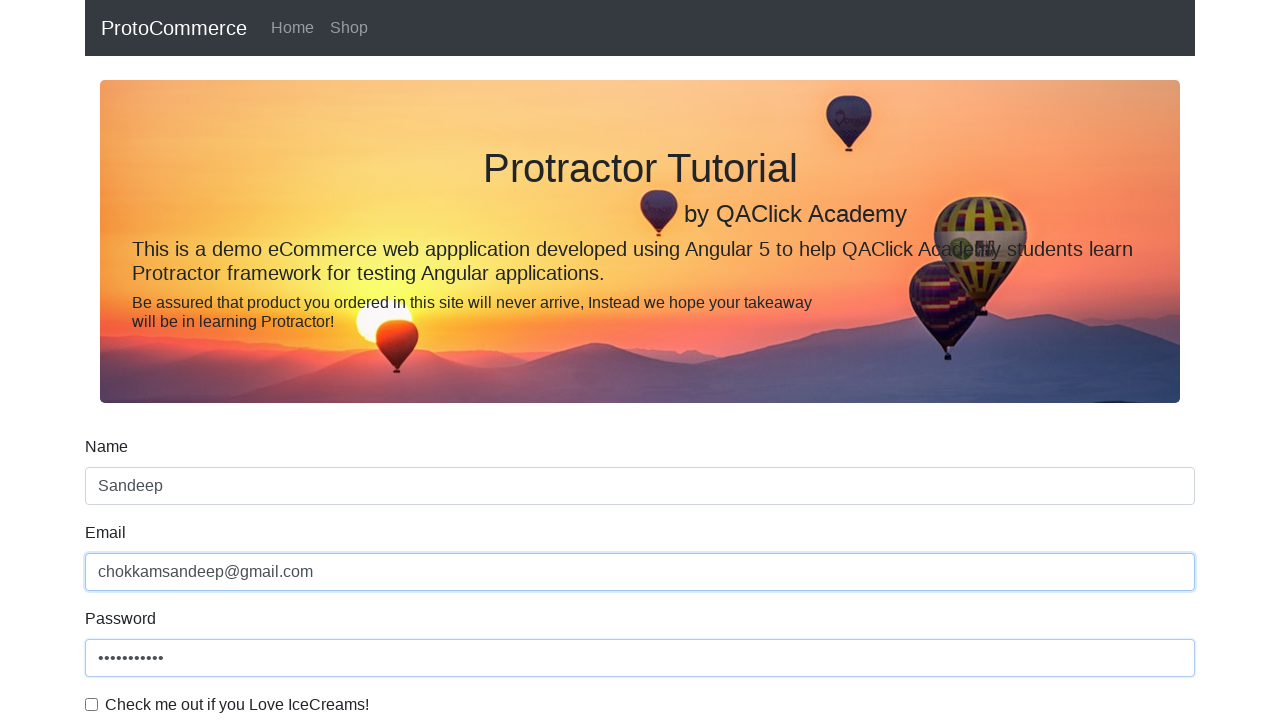

Checked the checkbox at (92, 704) on #exampleCheck1
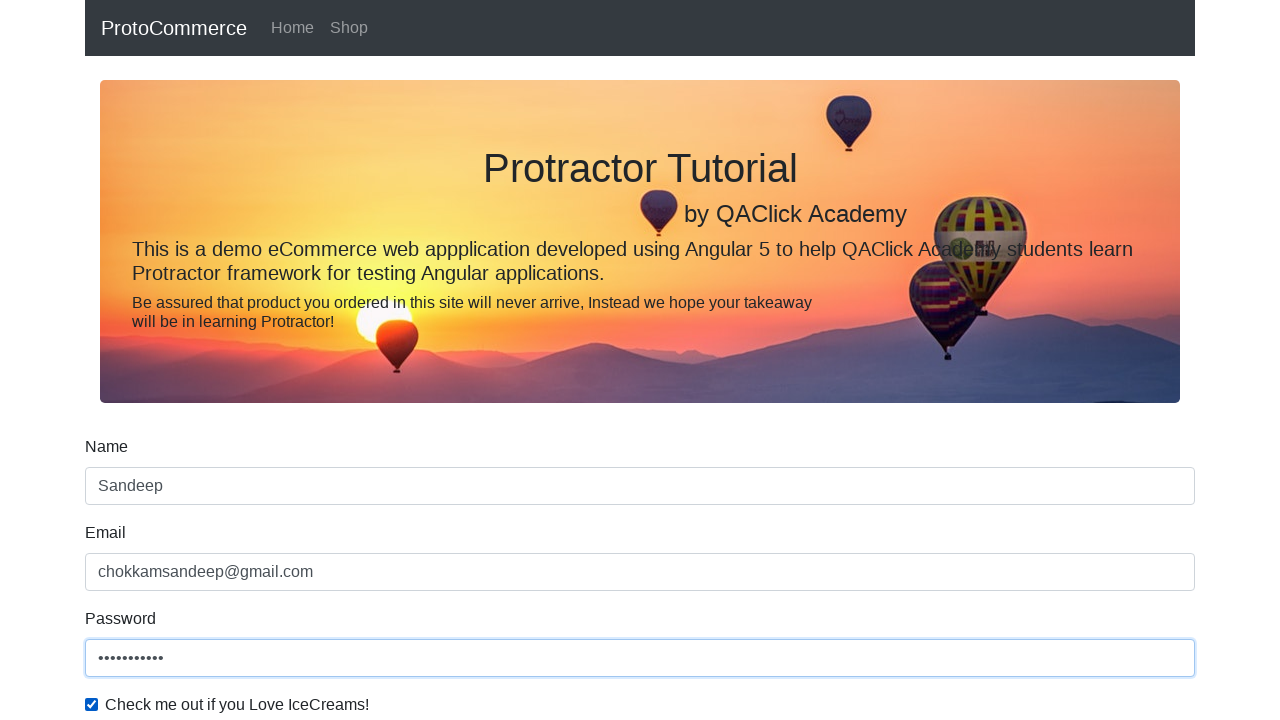

Selected 'Female' from gender dropdown on #exampleFormControlSelect1
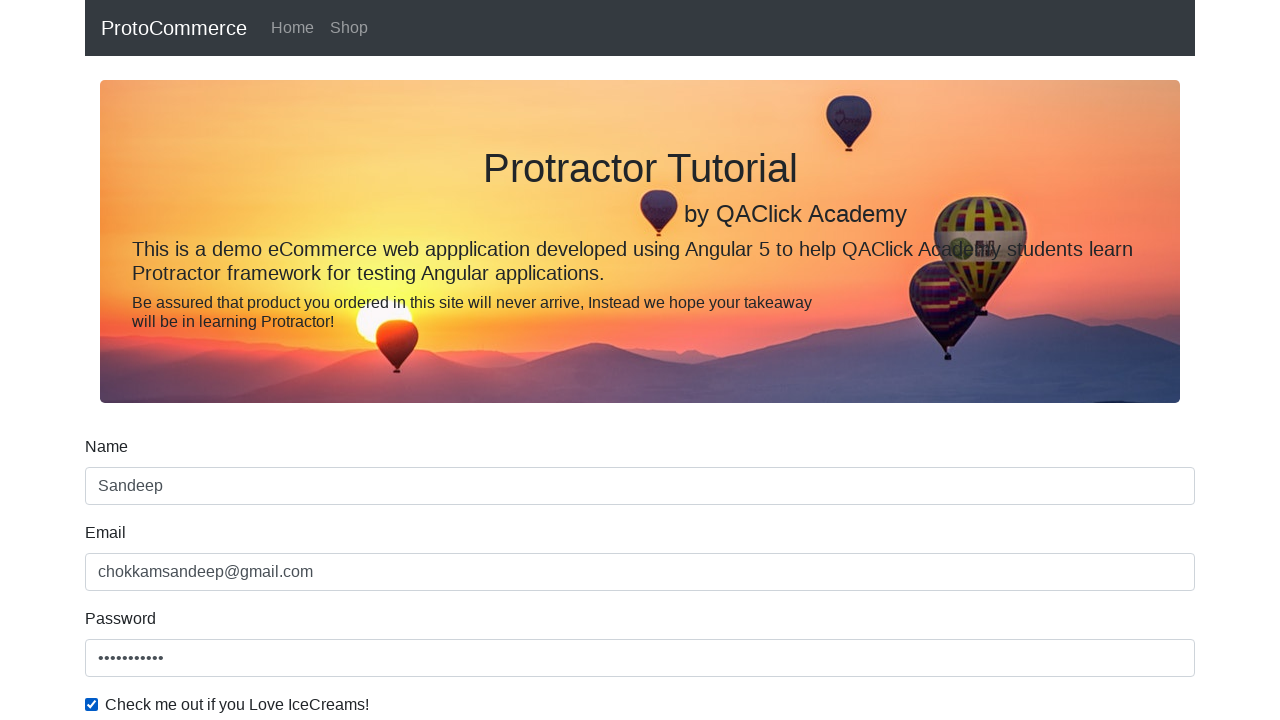

Clicked submit button to submit the form at (123, 491) on input[type='submit']
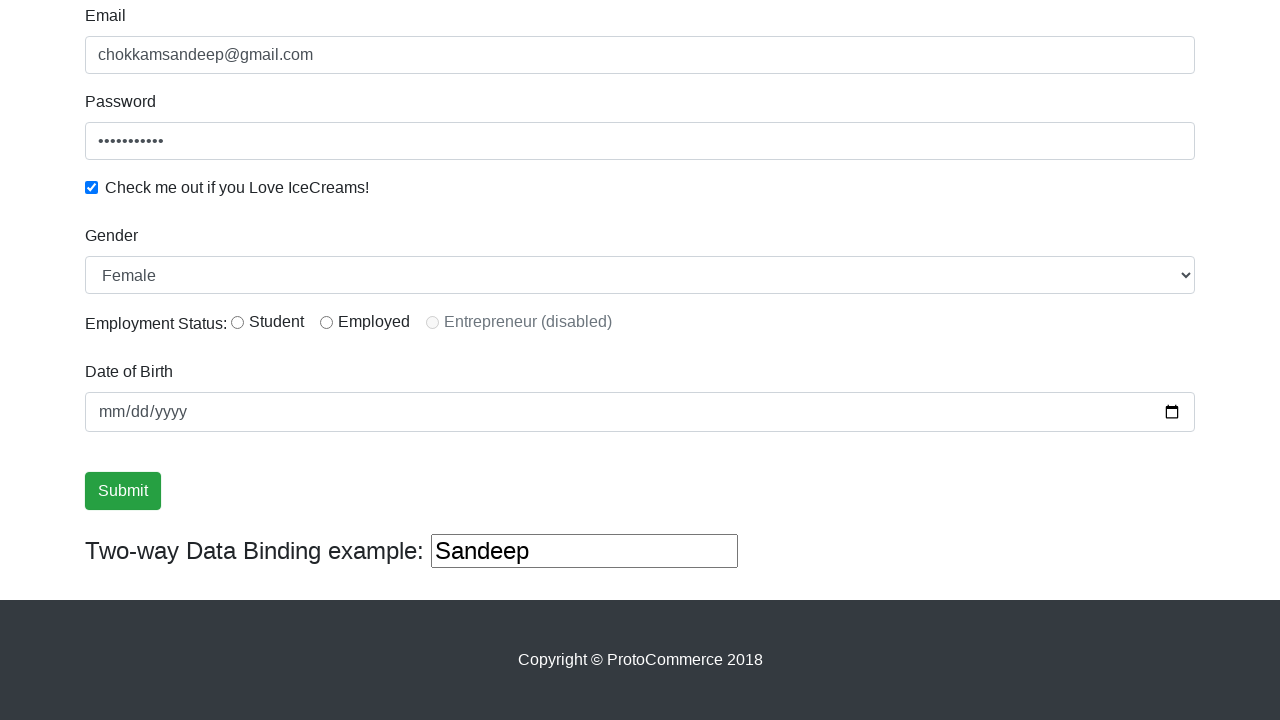

Form submission success message appeared
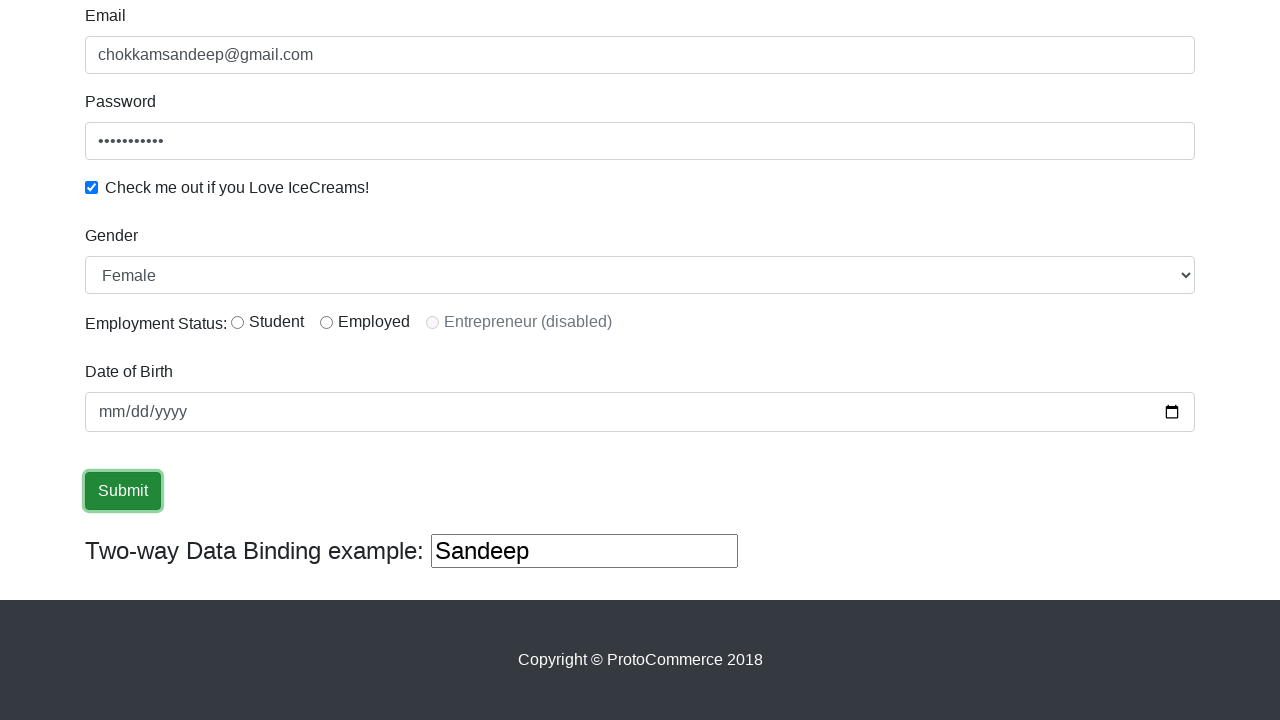

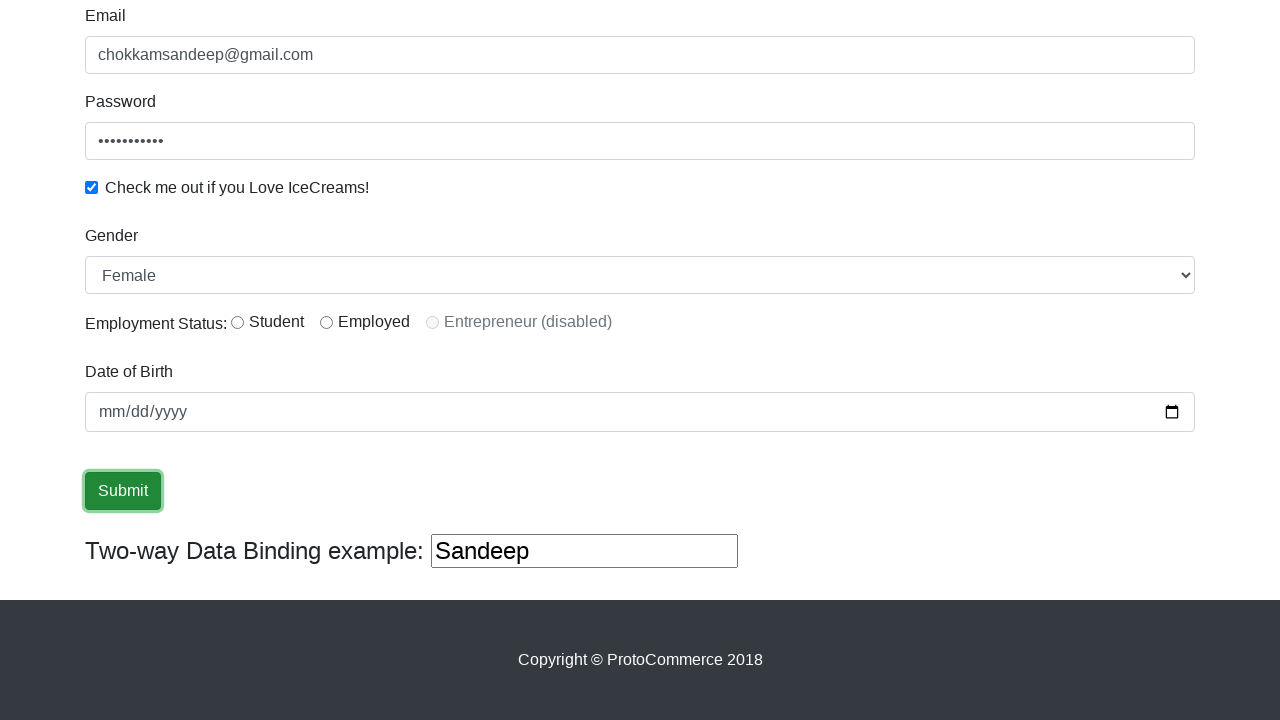